Opens the nopCommerce demo site, maximizes the browser window, and retrieves the page title

Starting URL: https://demo.nopcommerce.com/

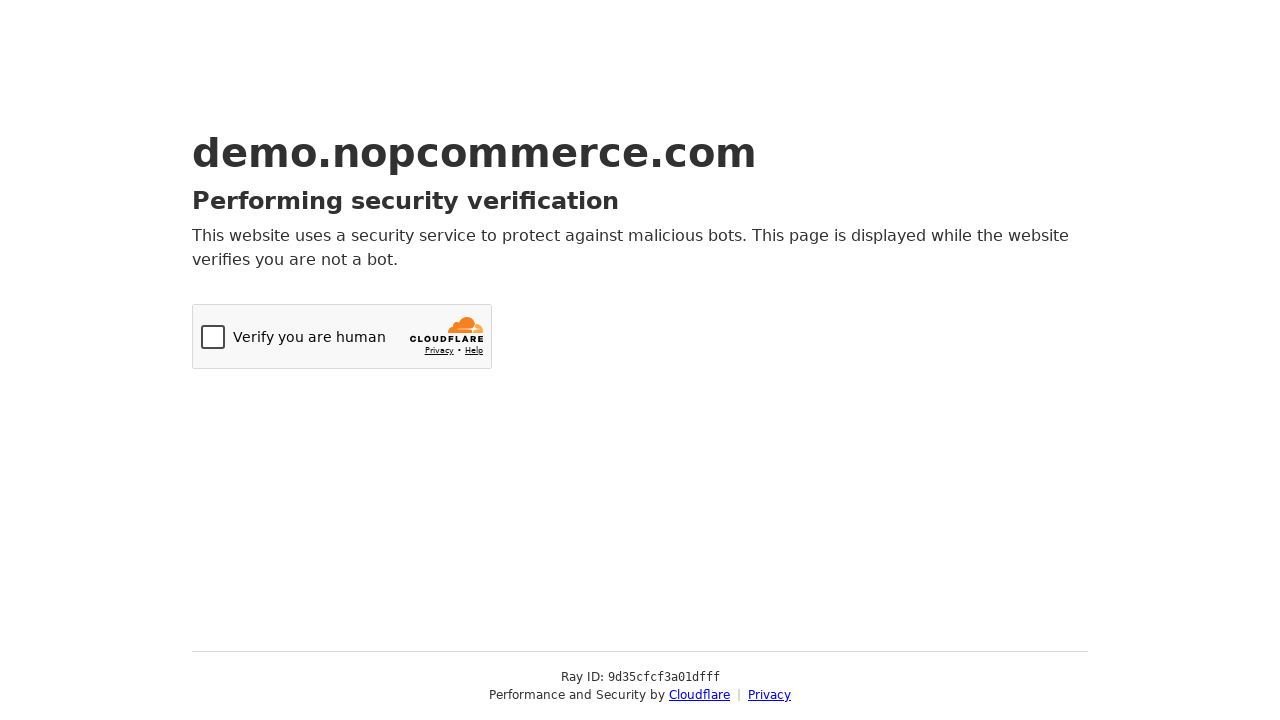

Maximized browser window to 1920x1080
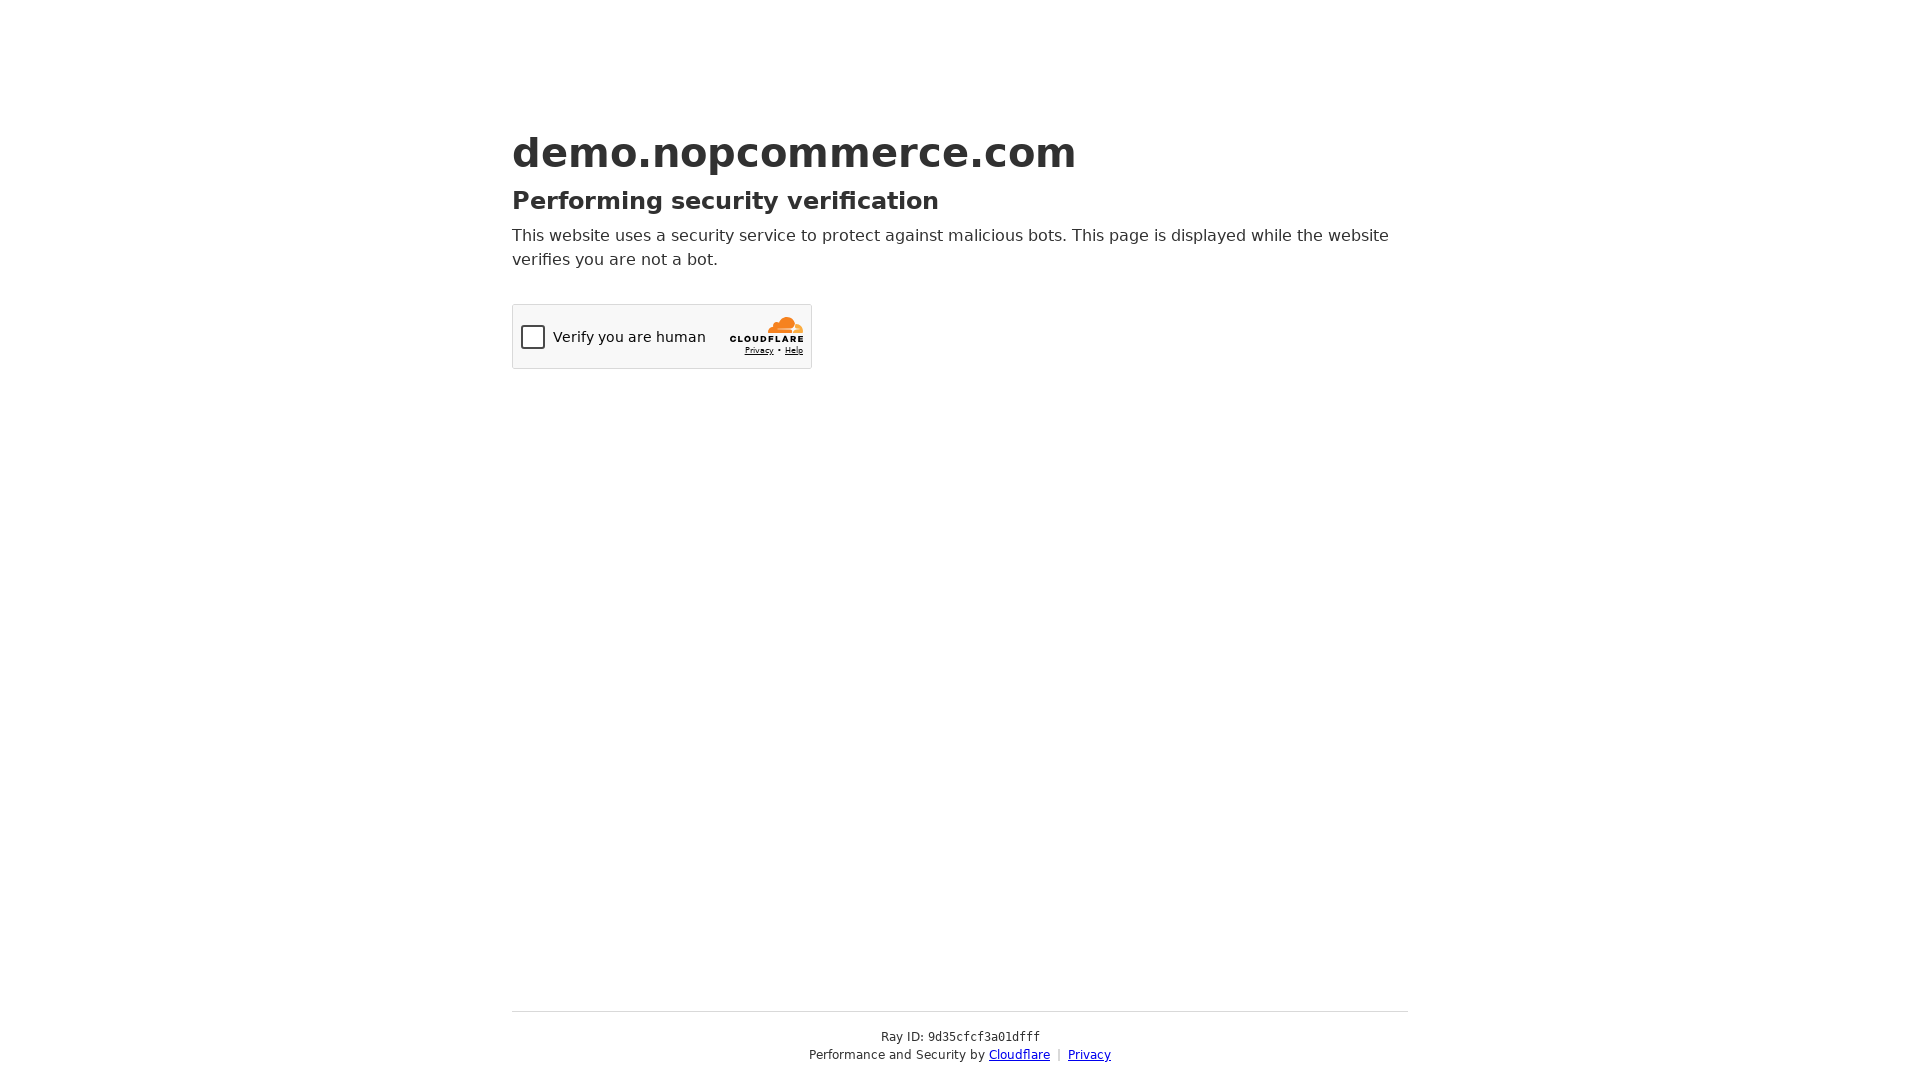

Retrieved page title: Just a moment...
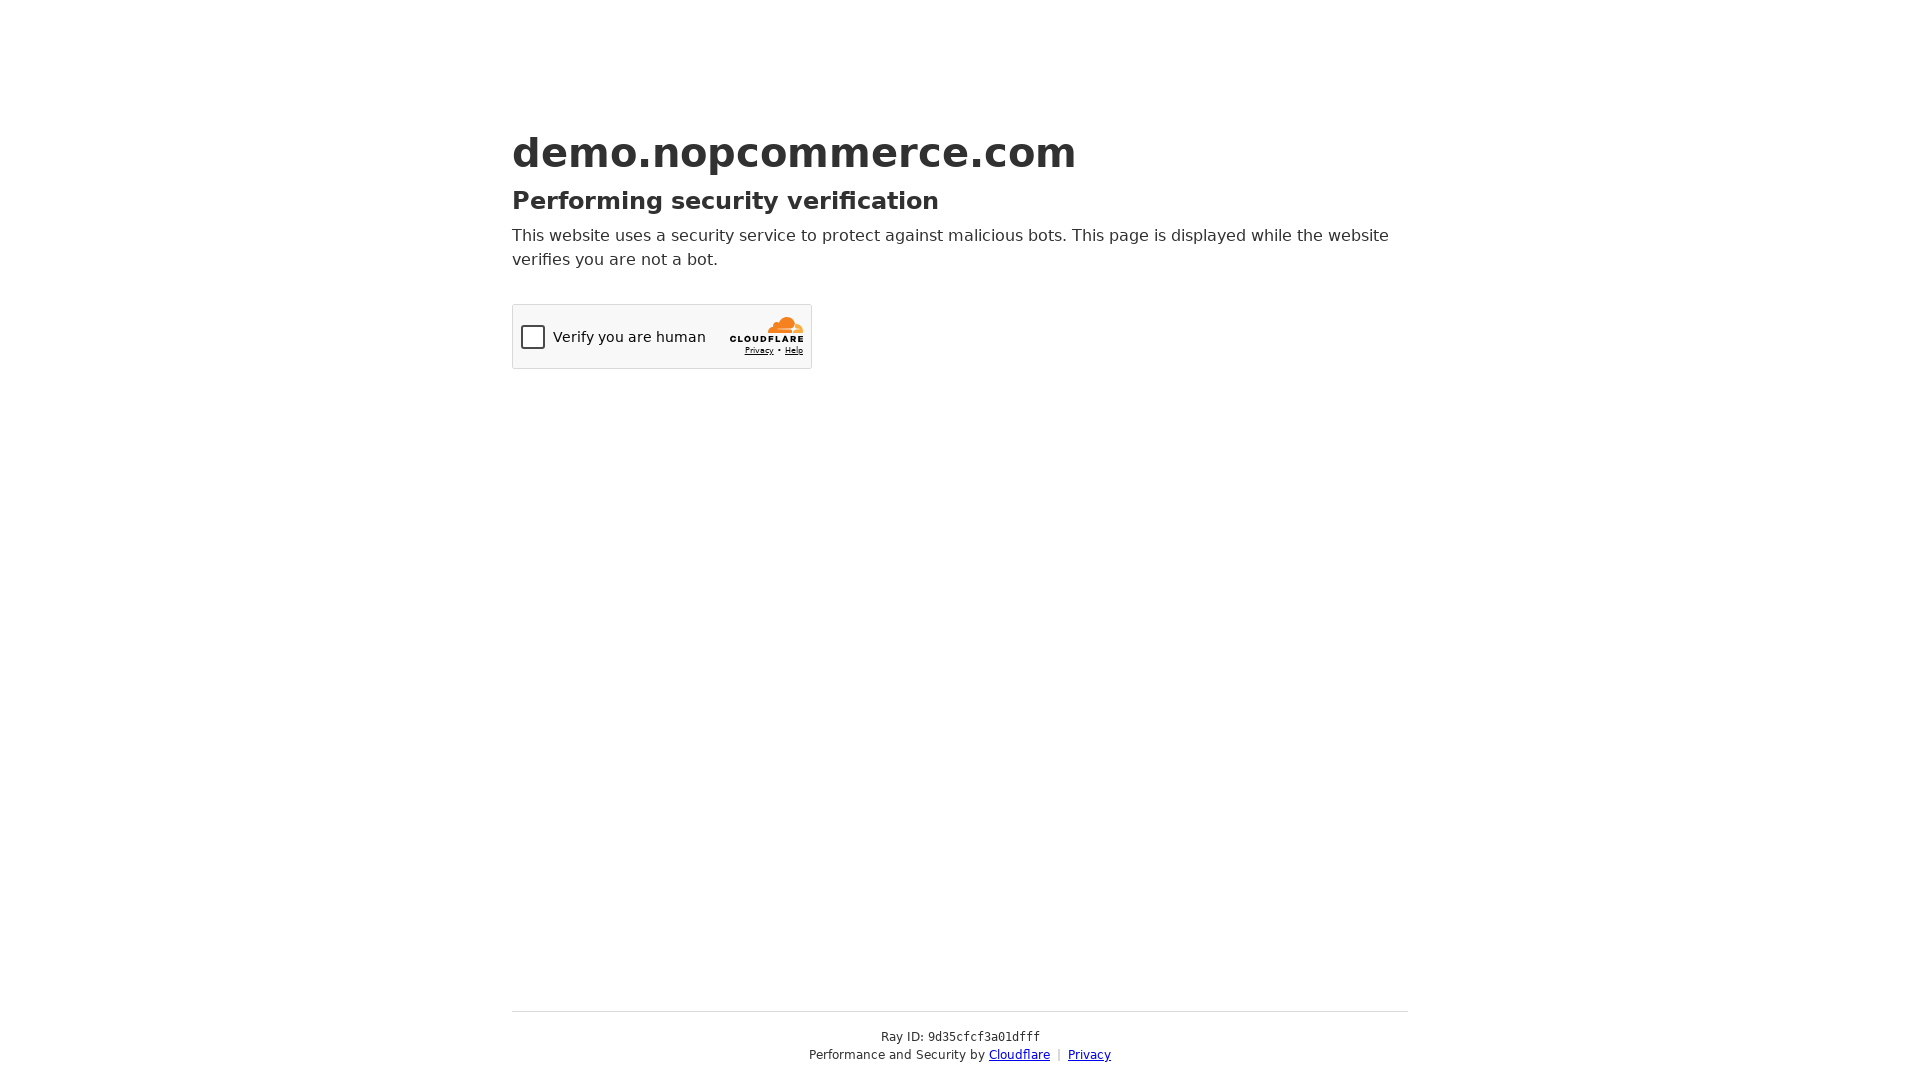

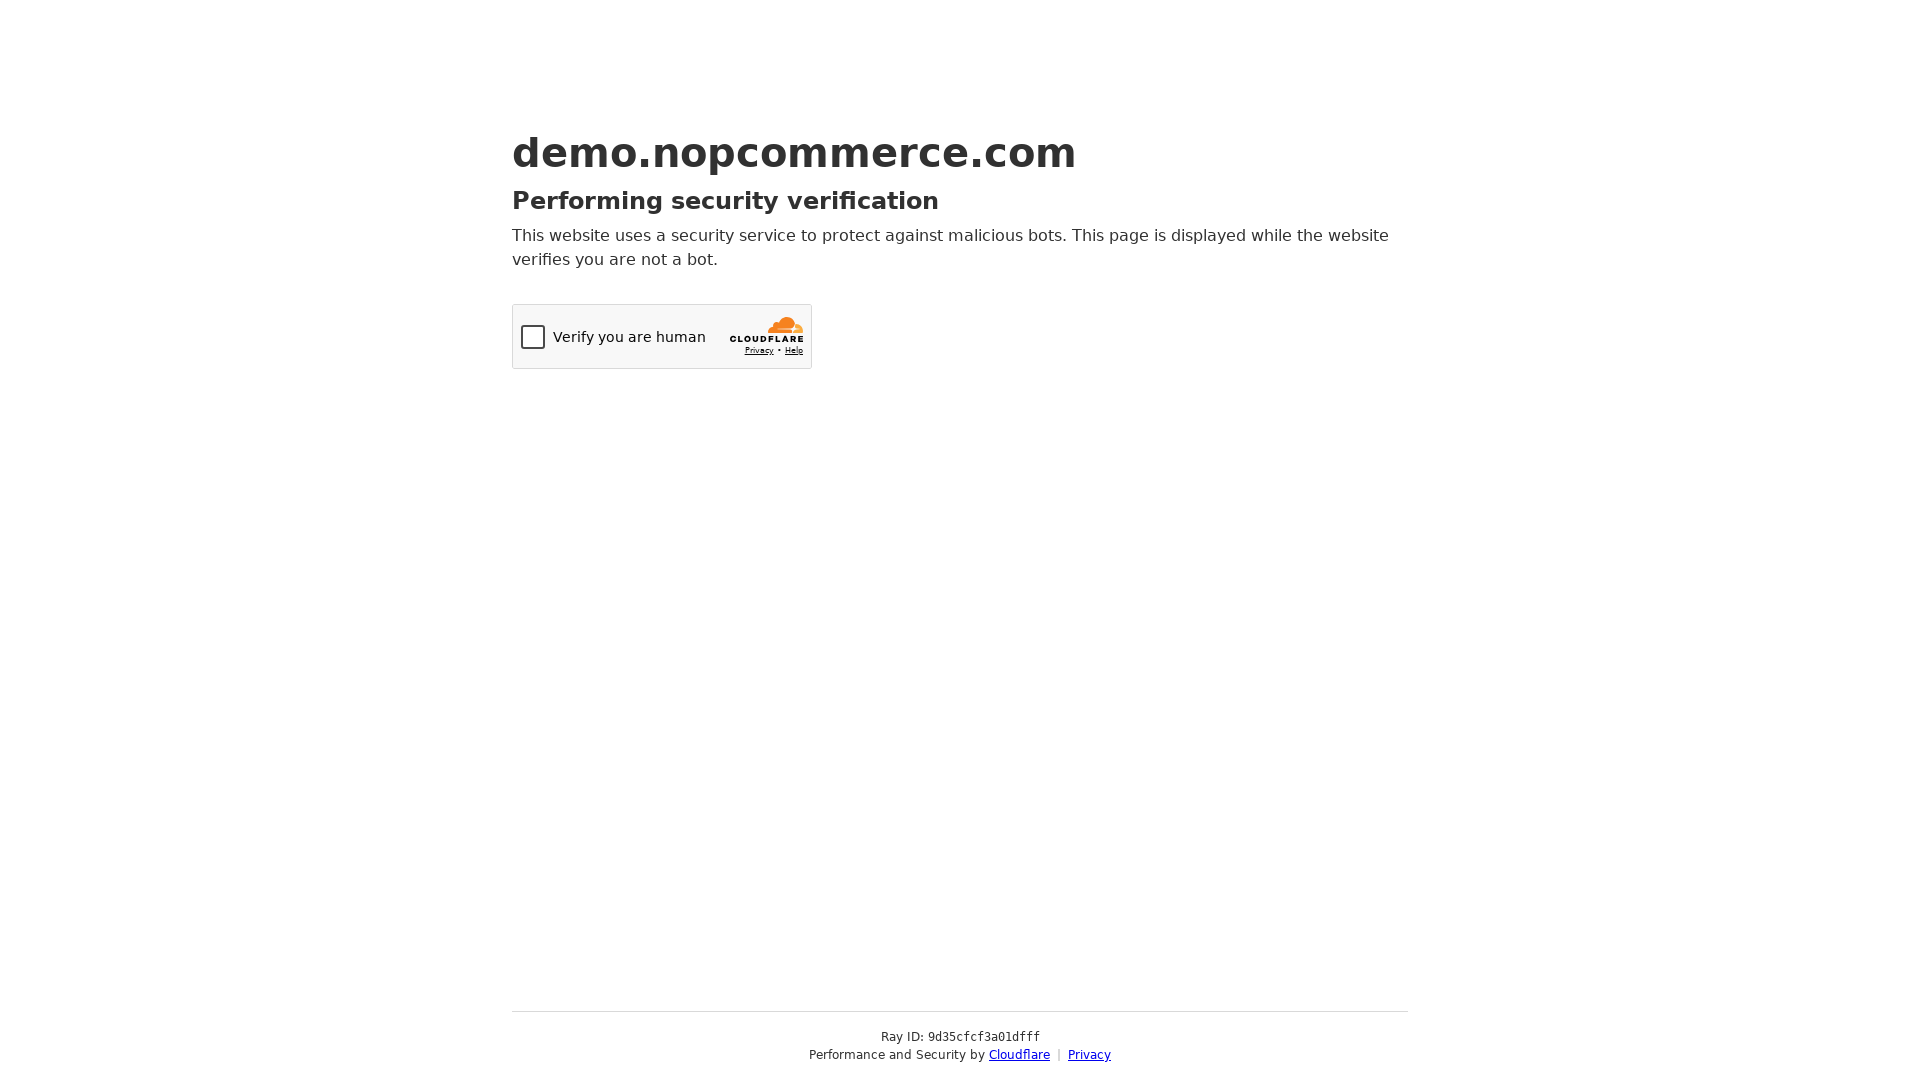